Tests a jQuery combo tree dropdown by clicking the input box to open the dropdown and selecting multiple choice values from the available options

Starting URL: https://www.jqueryscript.net/demo/Drop-Down-Combo-Tree/

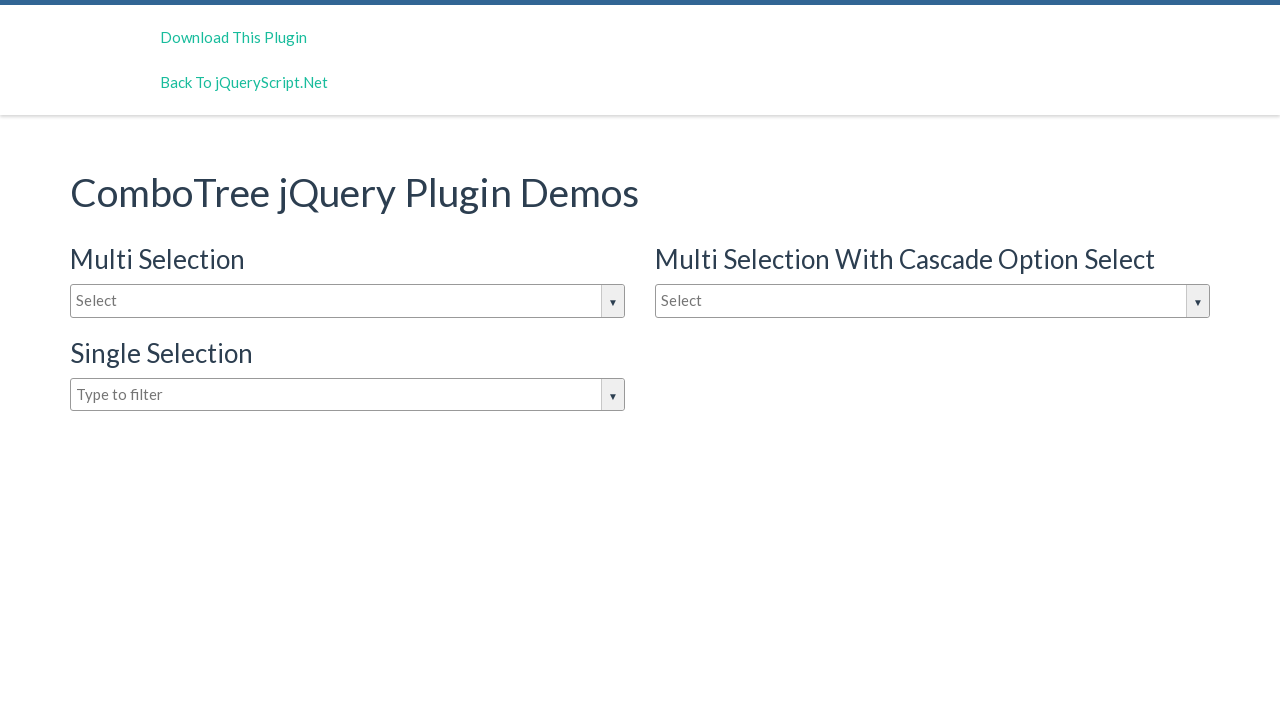

Clicked the dropdown input box to open the jQuery combo tree dropdown at (348, 301) on #justAnInputBox
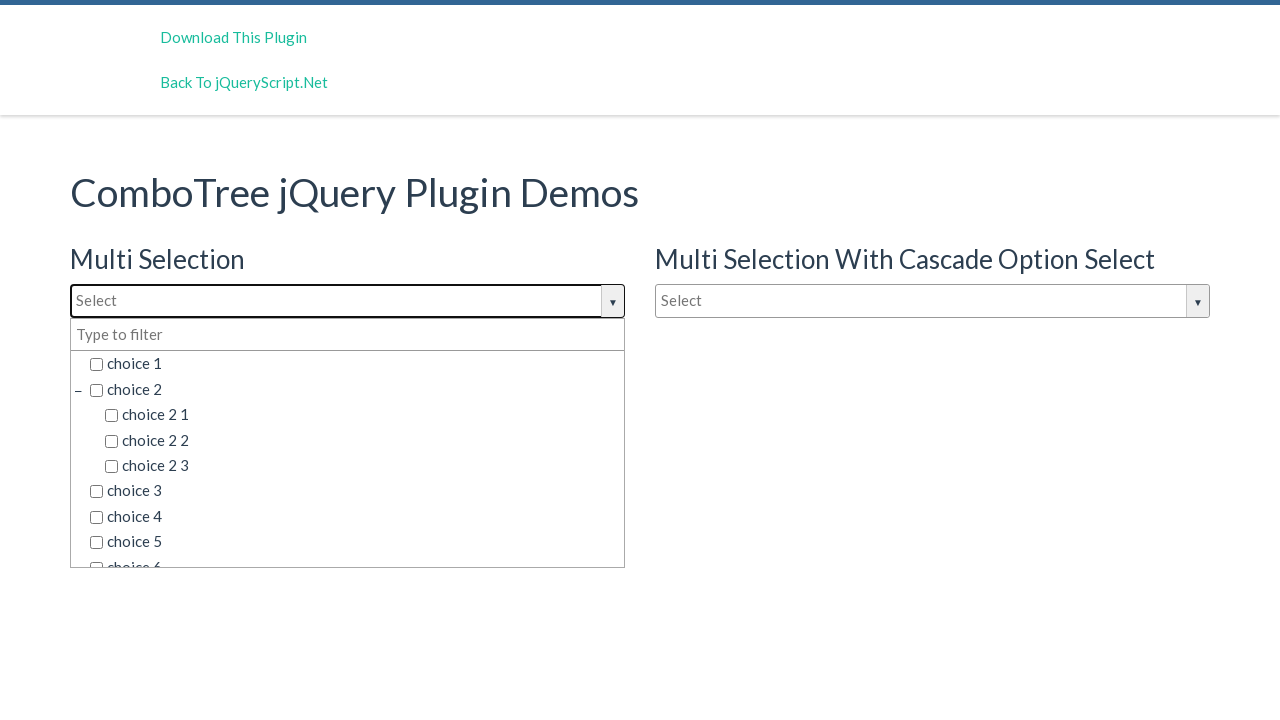

Waited for dropdown choices to become visible
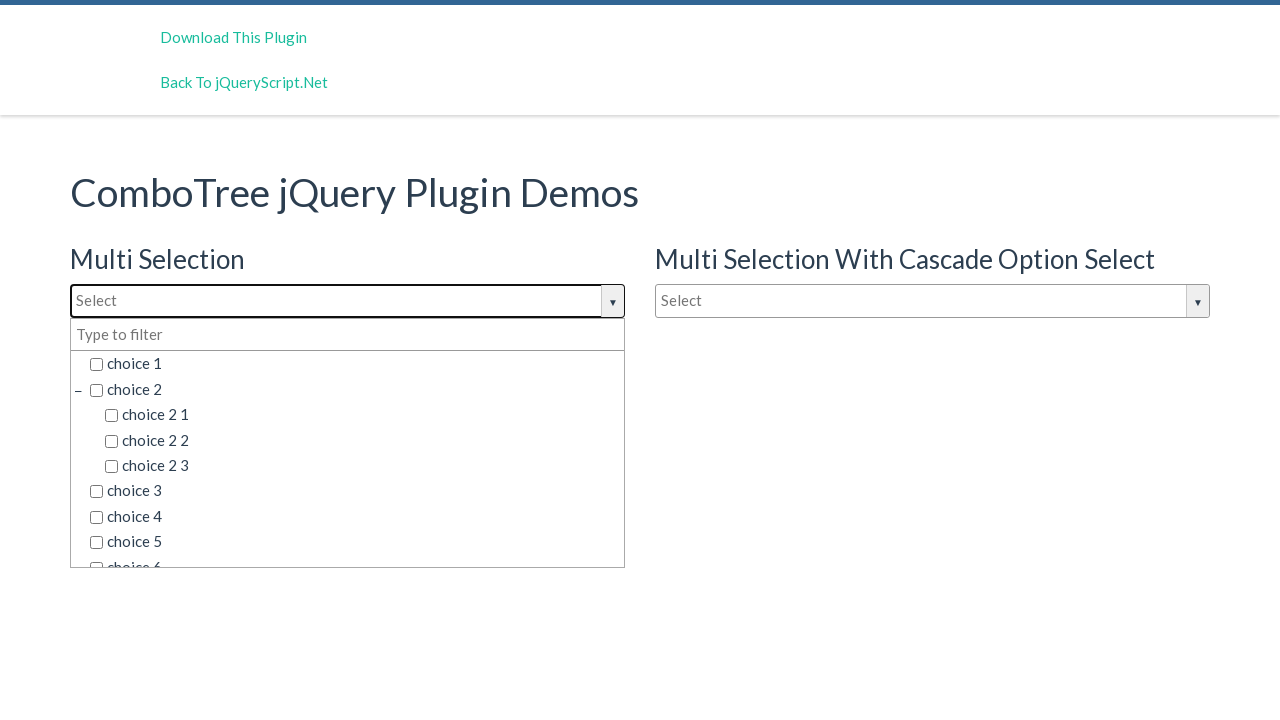

Selected 'choice 2' from the dropdown options at (355, 389) on span.comboTreeItemTitle:text-is('choice 2')
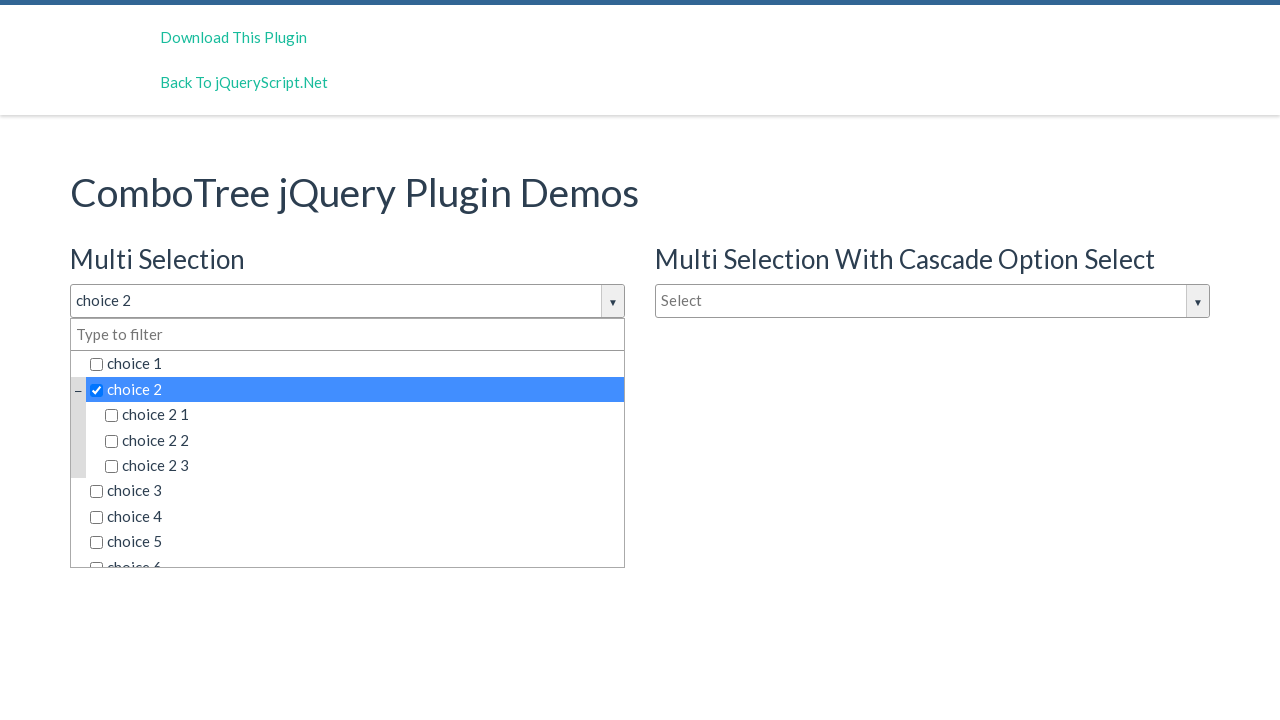

Selected 'choice 6' from the dropdown options at (355, 554) on span.comboTreeItemTitle:text-is('choice 6')
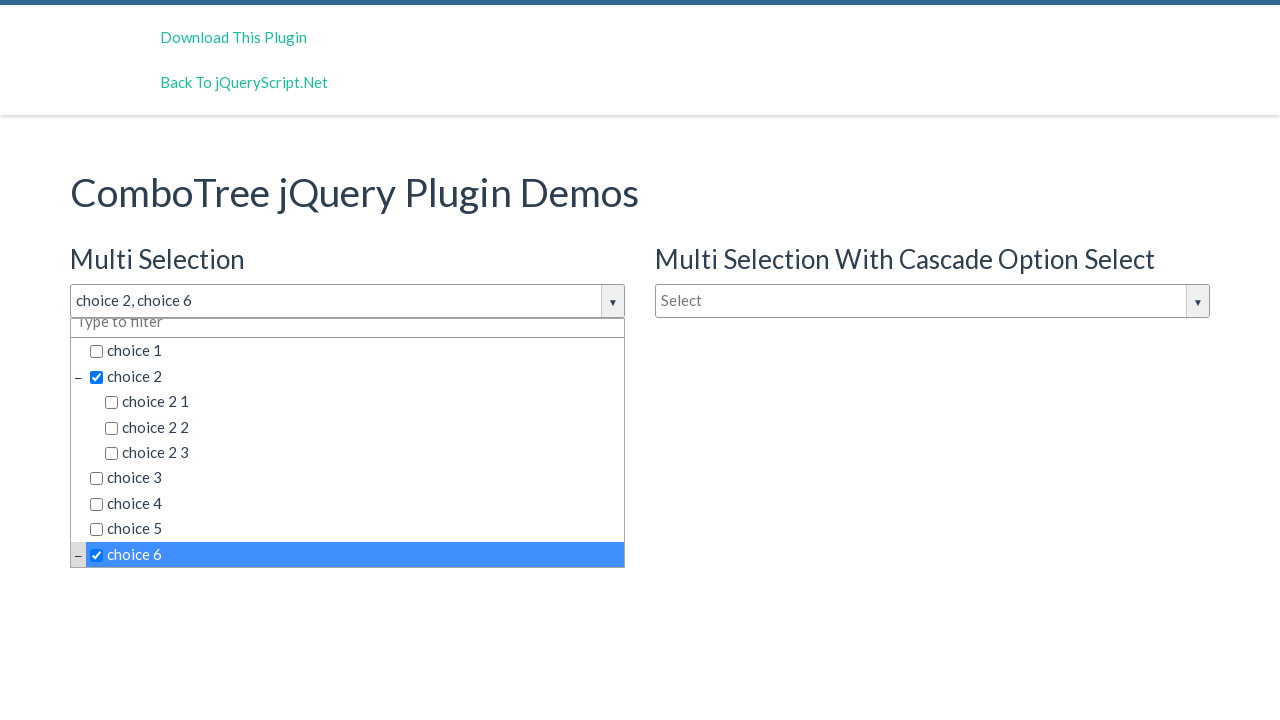

Selected 'choice 7' from the dropdown options at (355, 554) on span.comboTreeItemTitle:text-is('choice 7')
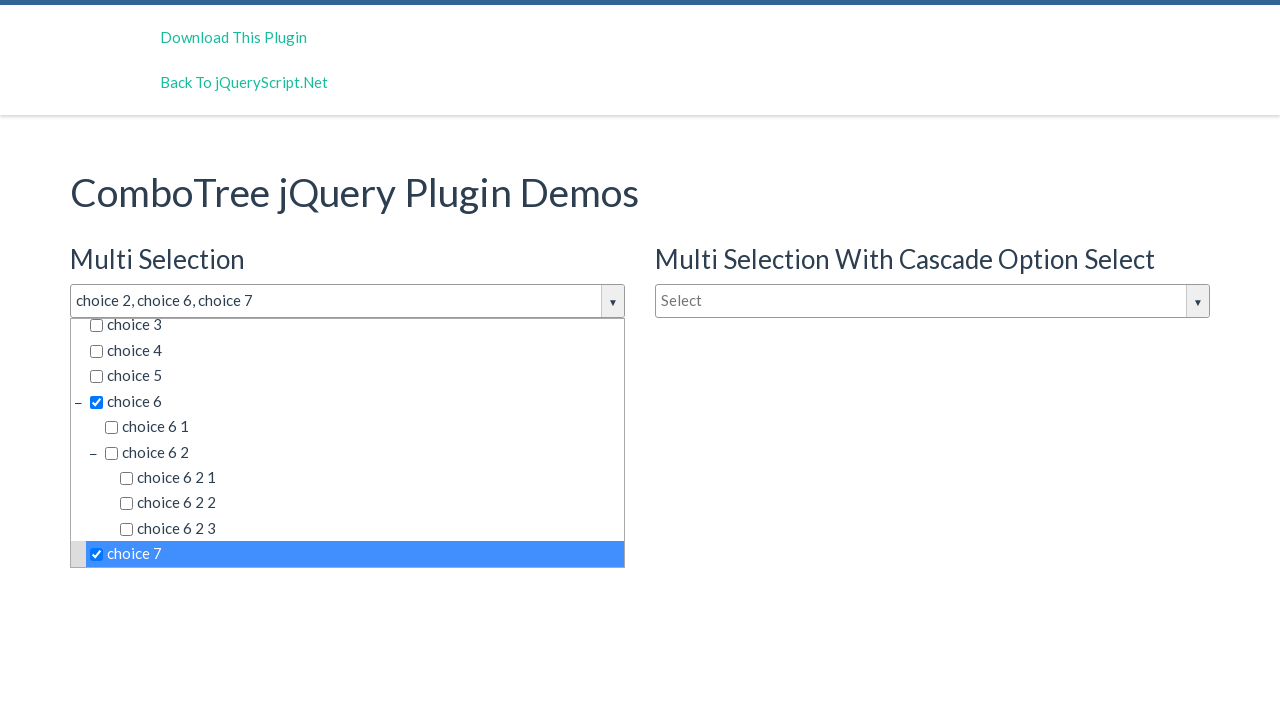

Selected 'choice 4' from the dropdown options at (355, 351) on span.comboTreeItemTitle:text-is('choice 4')
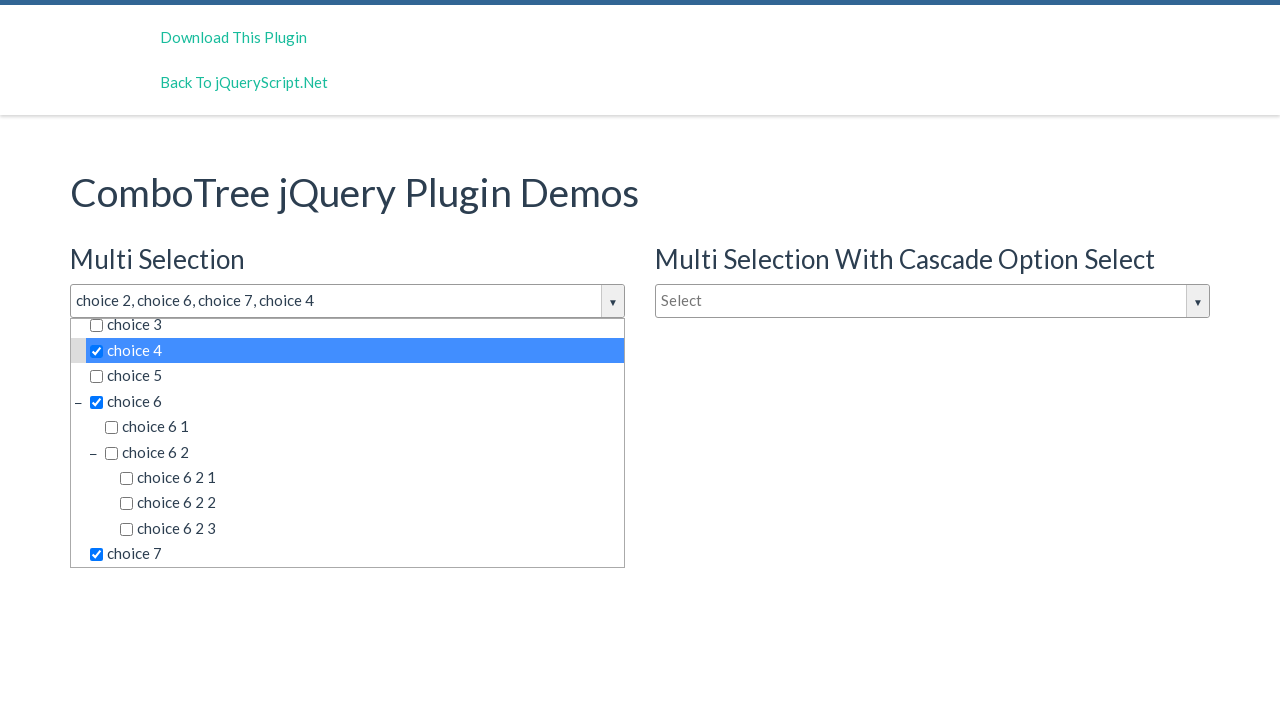

Selected 'choice 6 2' from the dropdown options at (362, 452) on span.comboTreeItemTitle:text-is('choice 6 2')
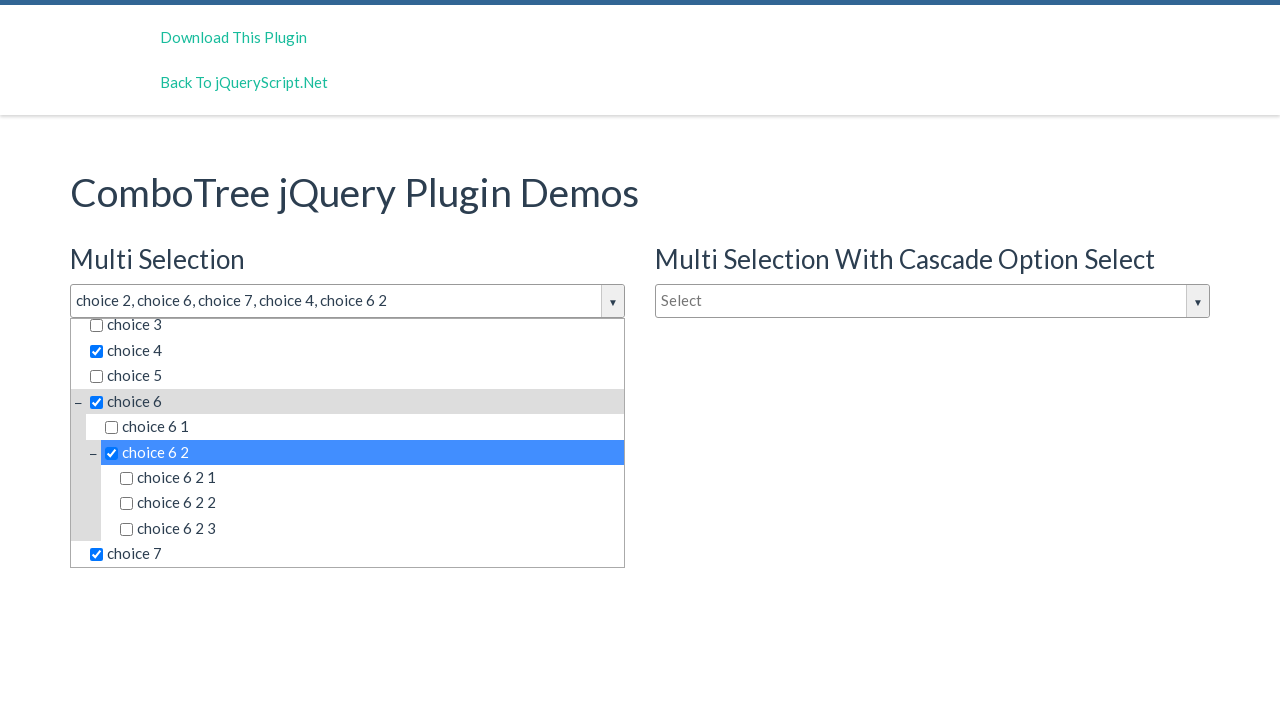

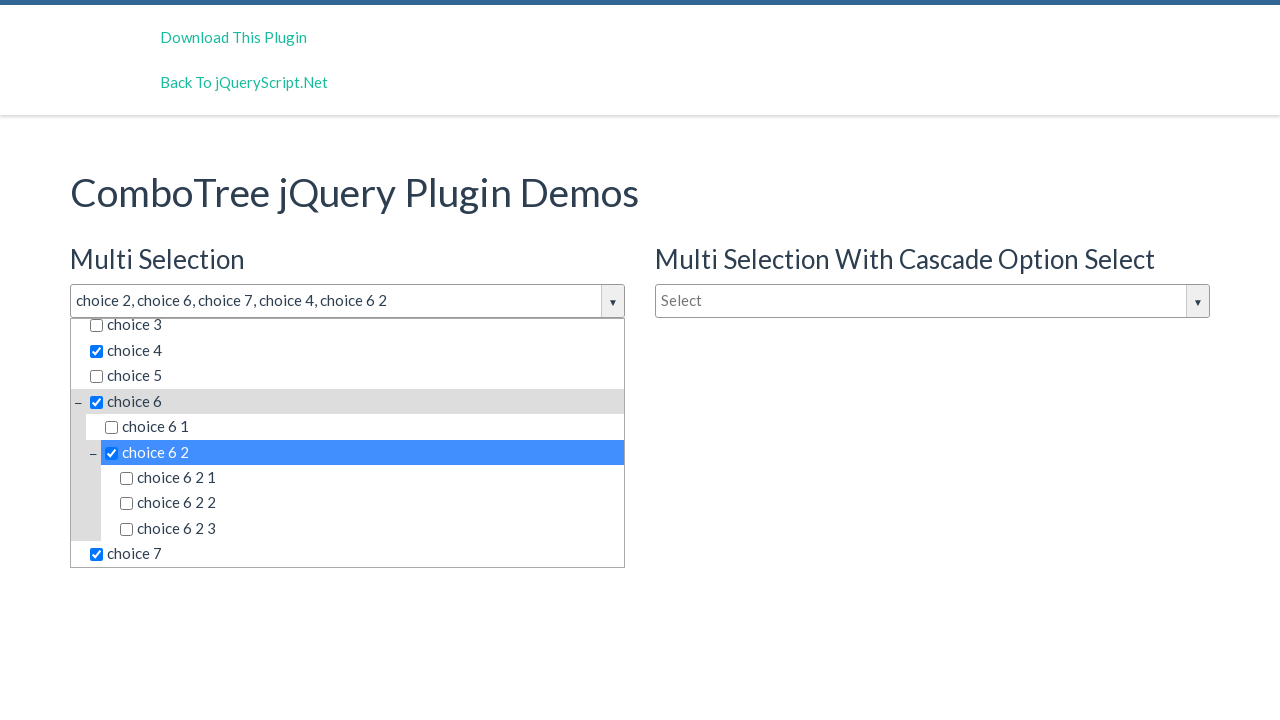